Tests radio button functionality by selecting the "Red" color radio button and the "Hockey" sport radio button on a practice page

Starting URL: https://practice.cydeo.com/radio_buttons

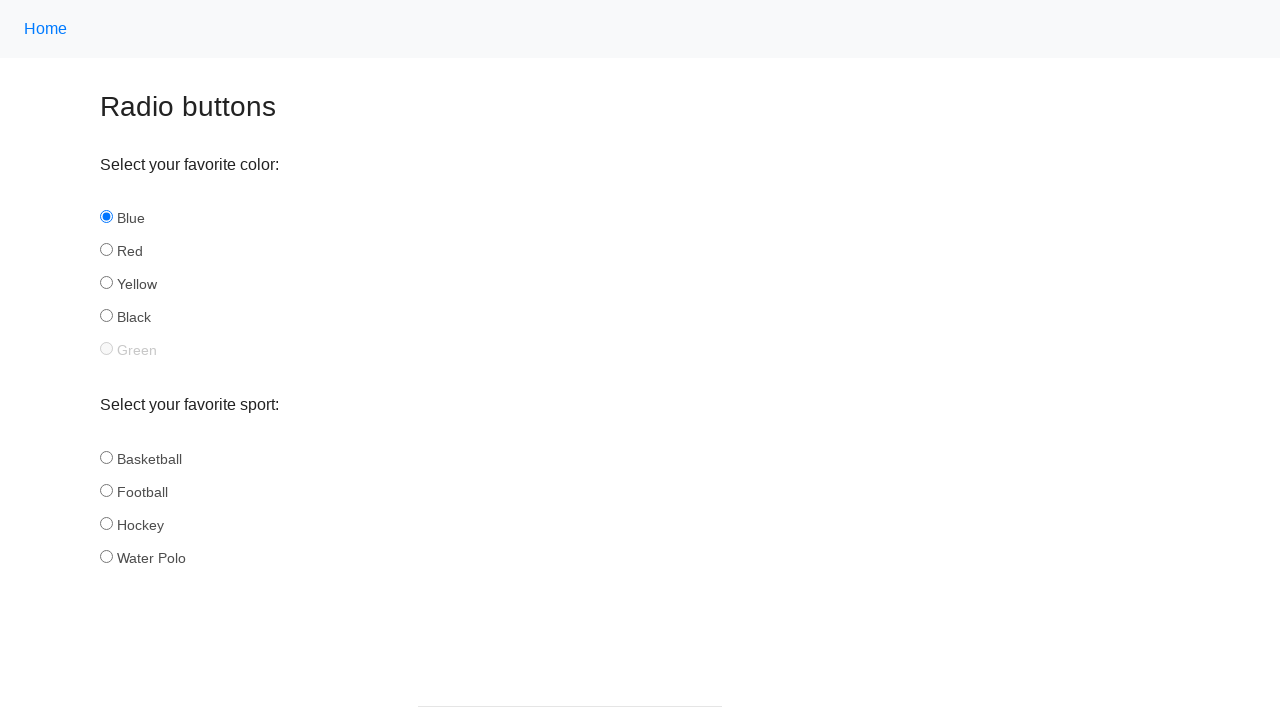

Navigated to radio buttons practice page
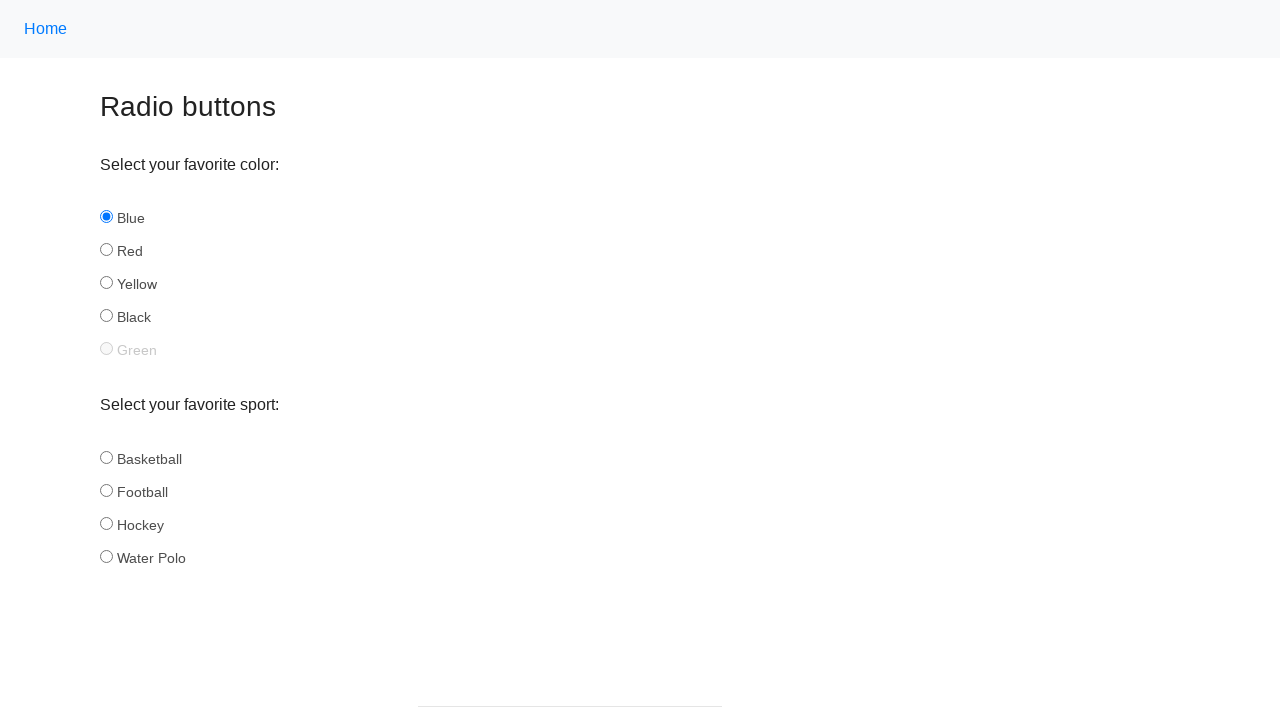

Selected Red color radio button at (106, 250) on #red
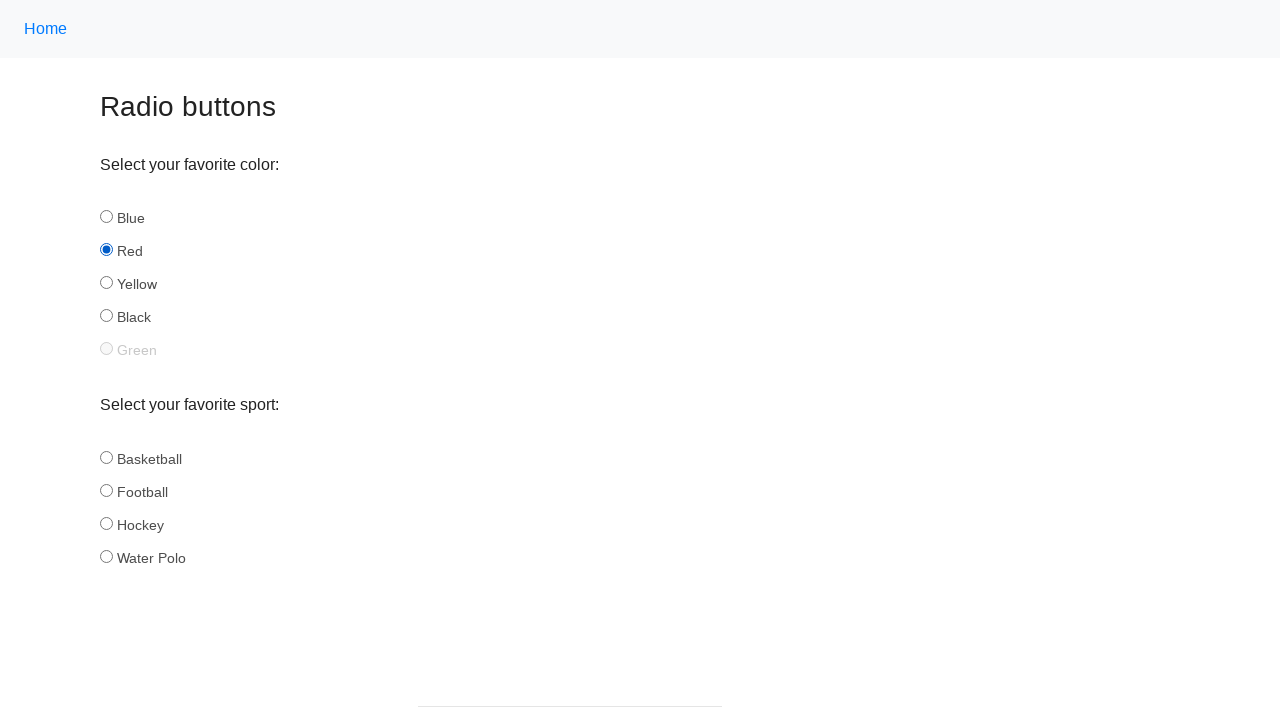

Selected Hockey sport radio button at (106, 523) on internal:role=radio[name="Hockey"i]
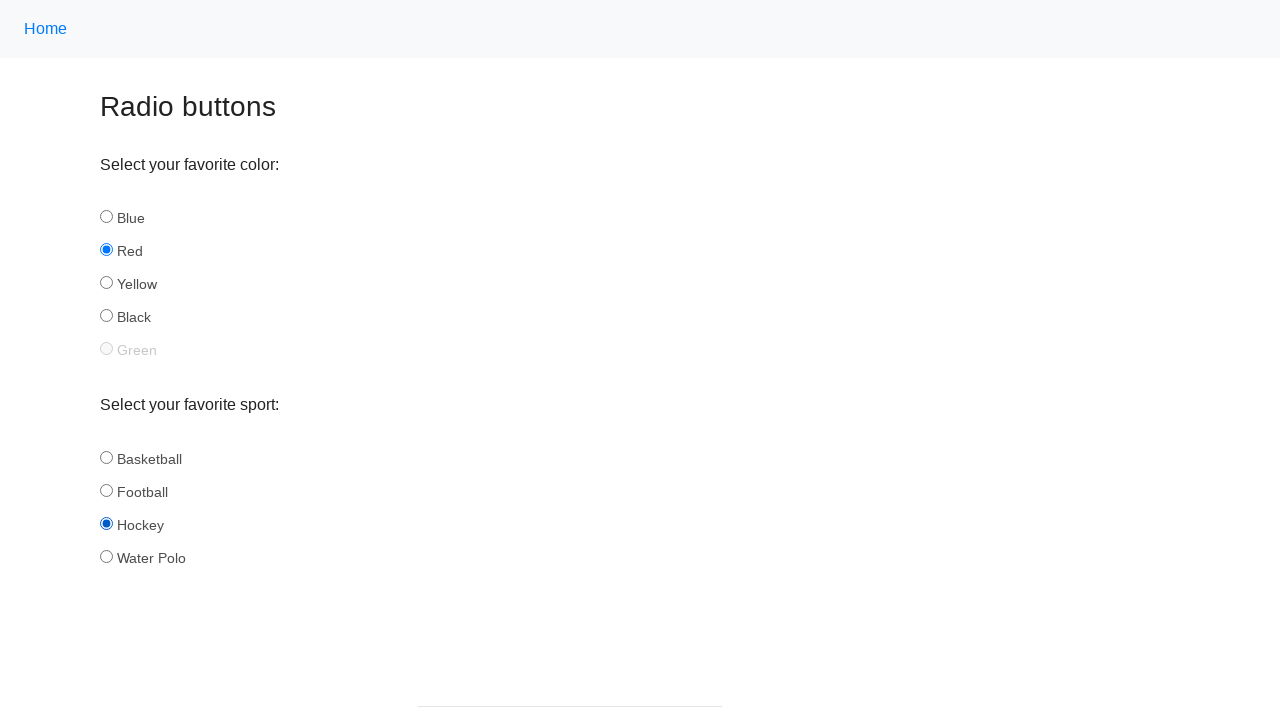

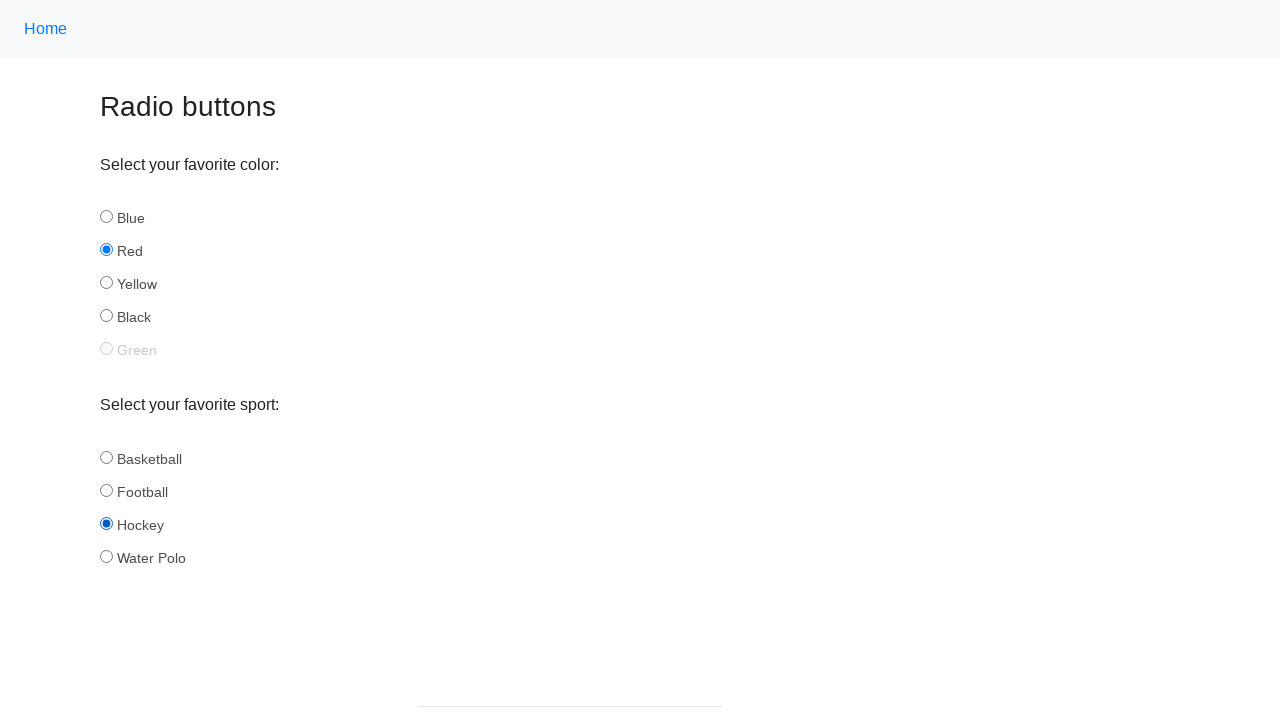